Navigates to Oppo India website and verifies the page loads successfully

Starting URL: https://www.oppo.com/in/

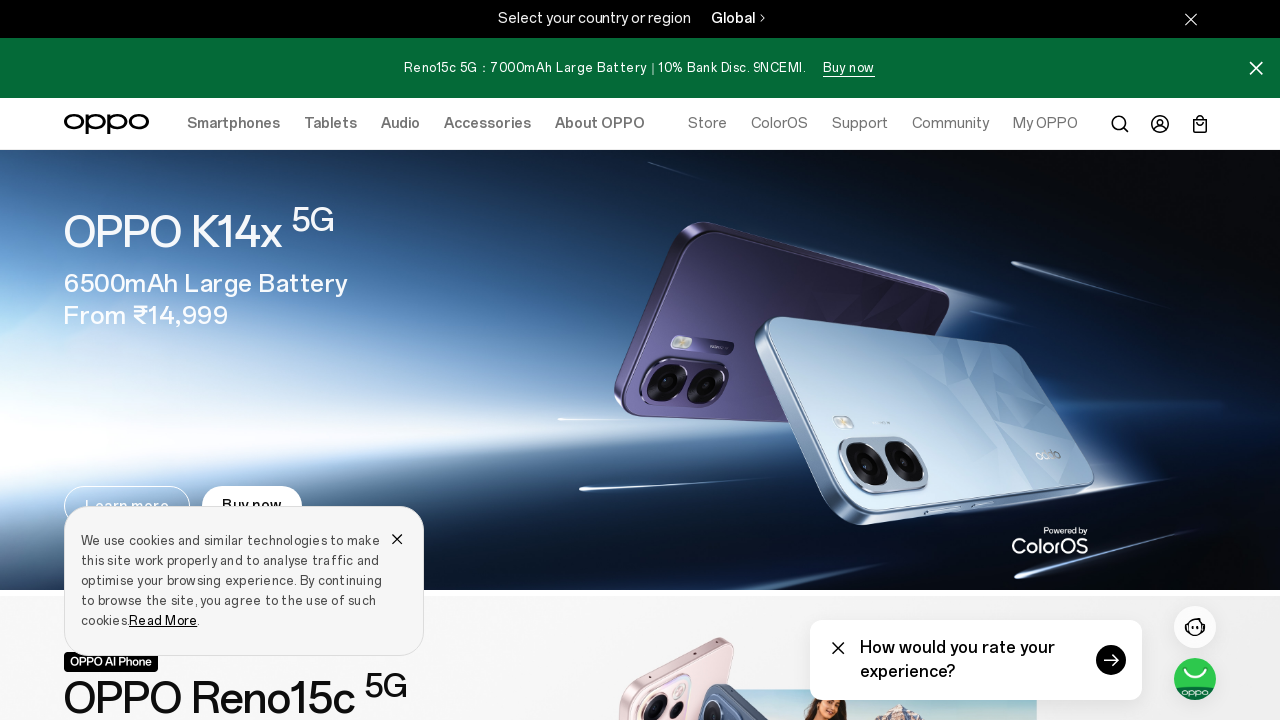

Waited for page DOM content to load
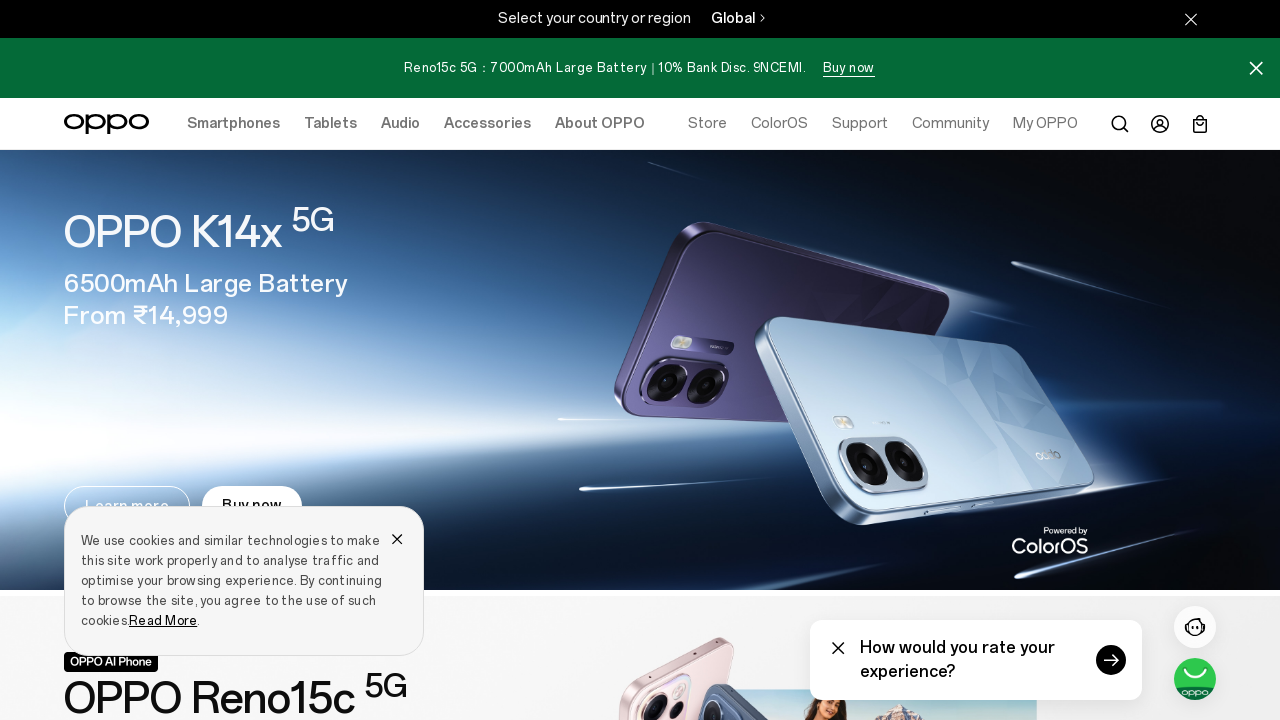

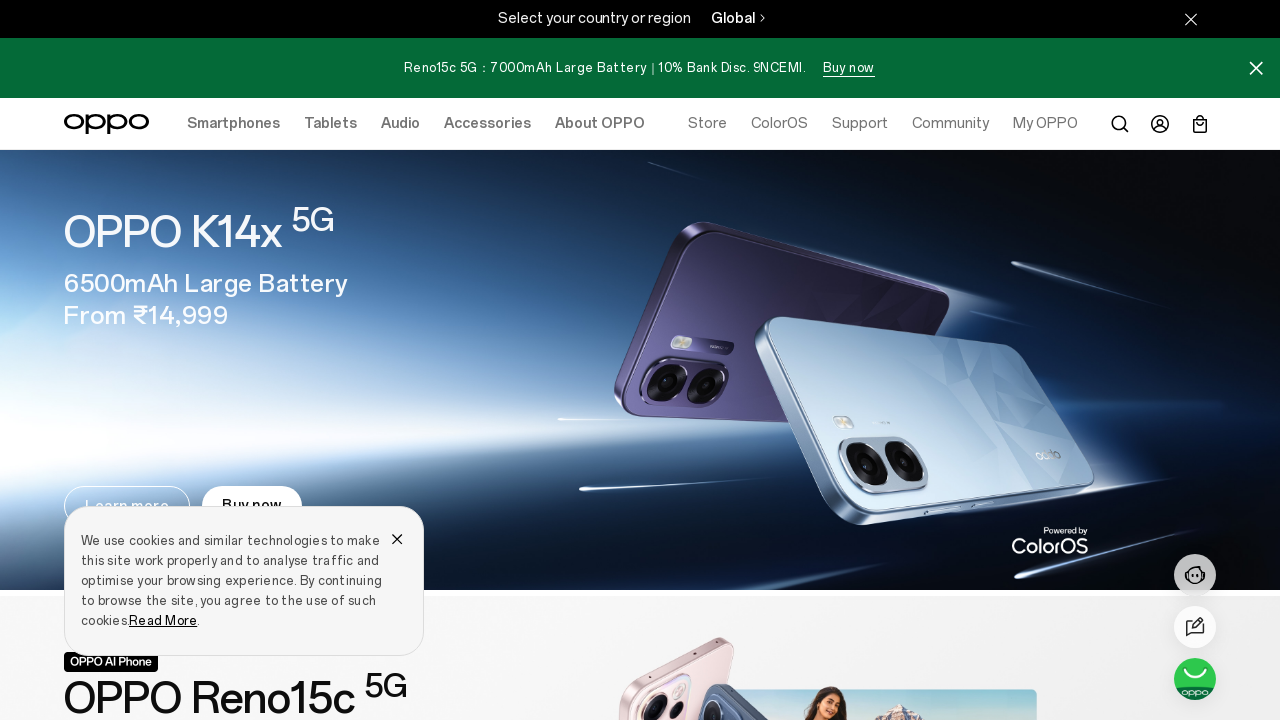